Tests explicit wait functionality by clicking a button that triggers delayed text display and verifying the text appears

Starting URL: http://seleniumpractise.blogspot.com/2016/08/how-to-use-explicit-wait-in-selenium.html

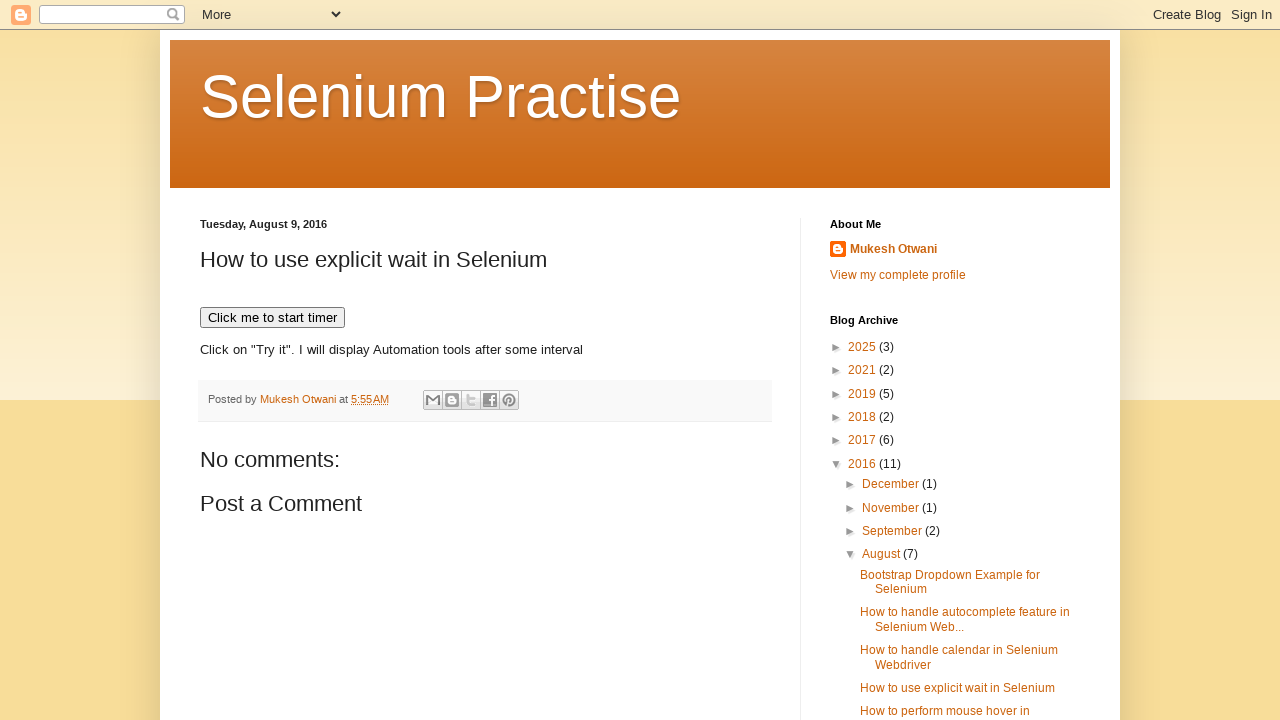

Navigated to explicit wait test page
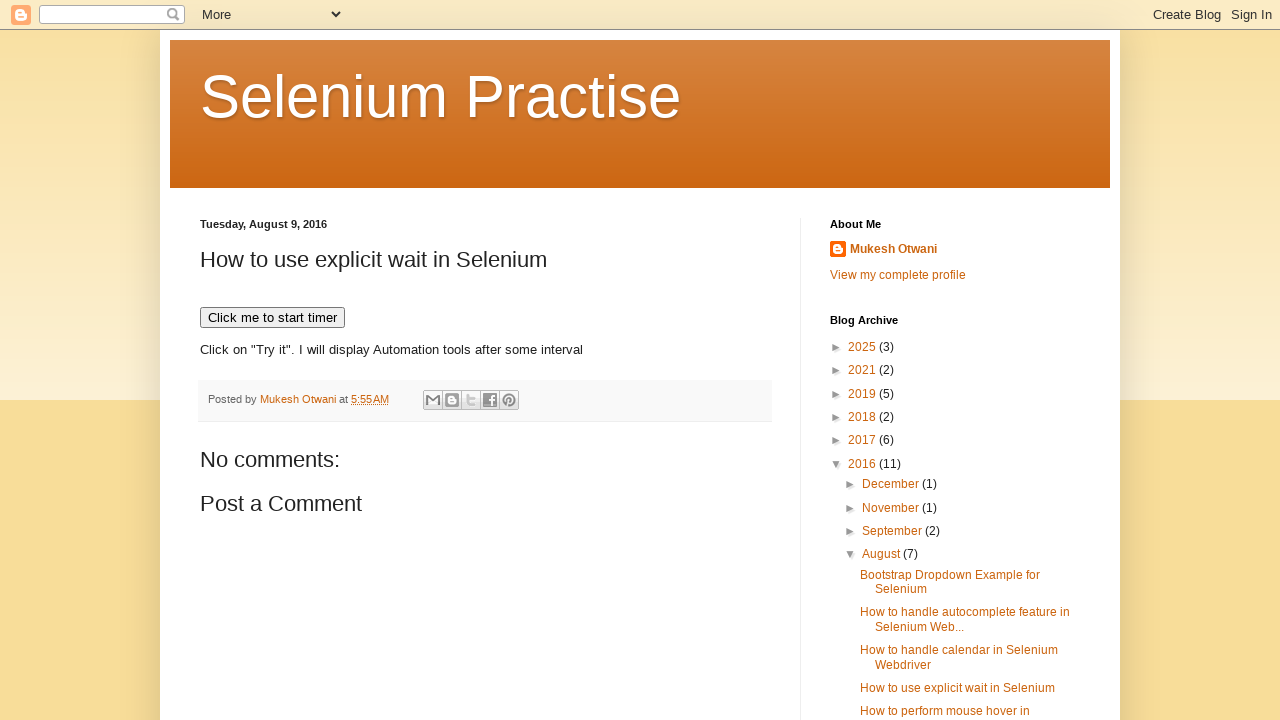

Clicked button to trigger delayed text display at (272, 318) on button[onClick='timedText()']
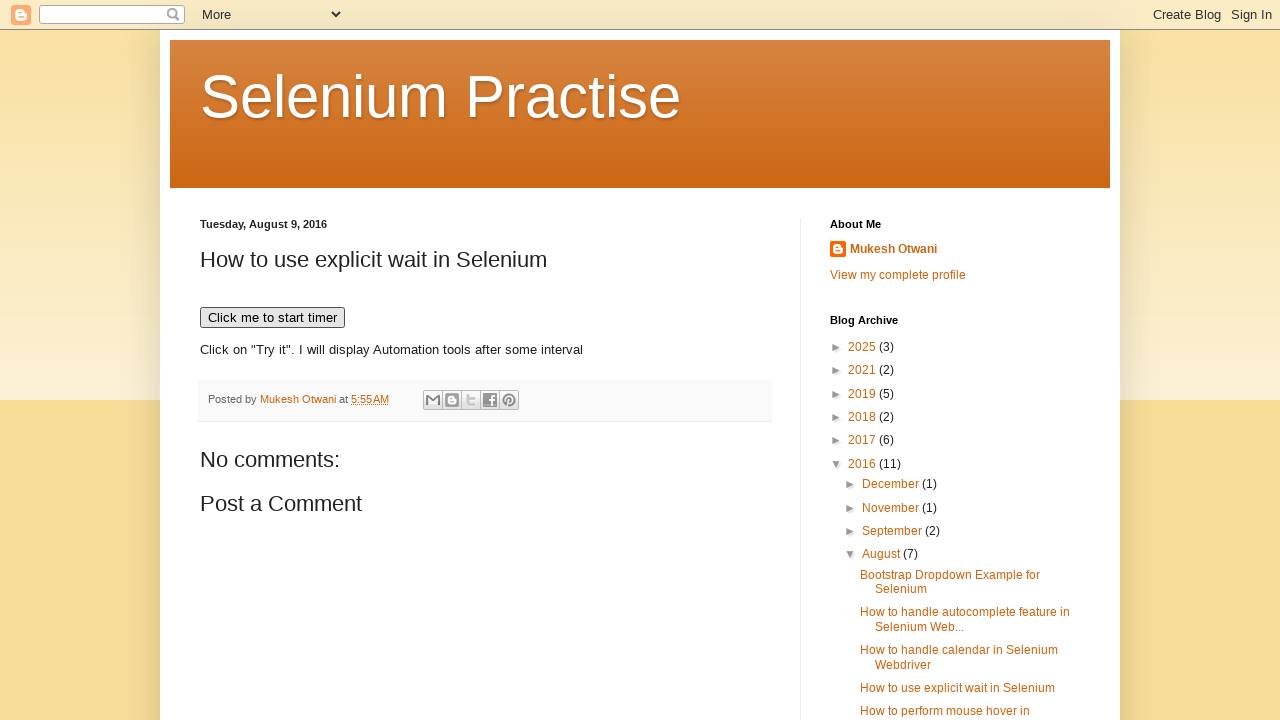

Waited for WebDriver text to appear (explicit wait completed)
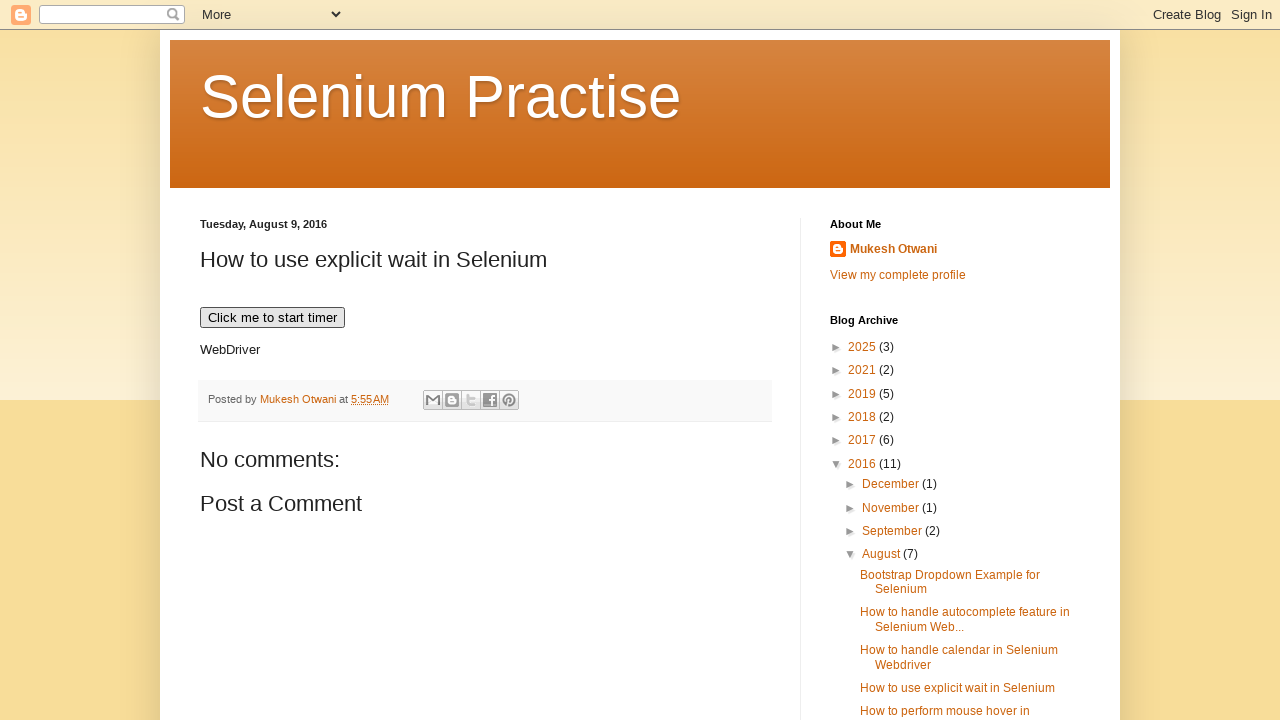

Located WebDriver text element
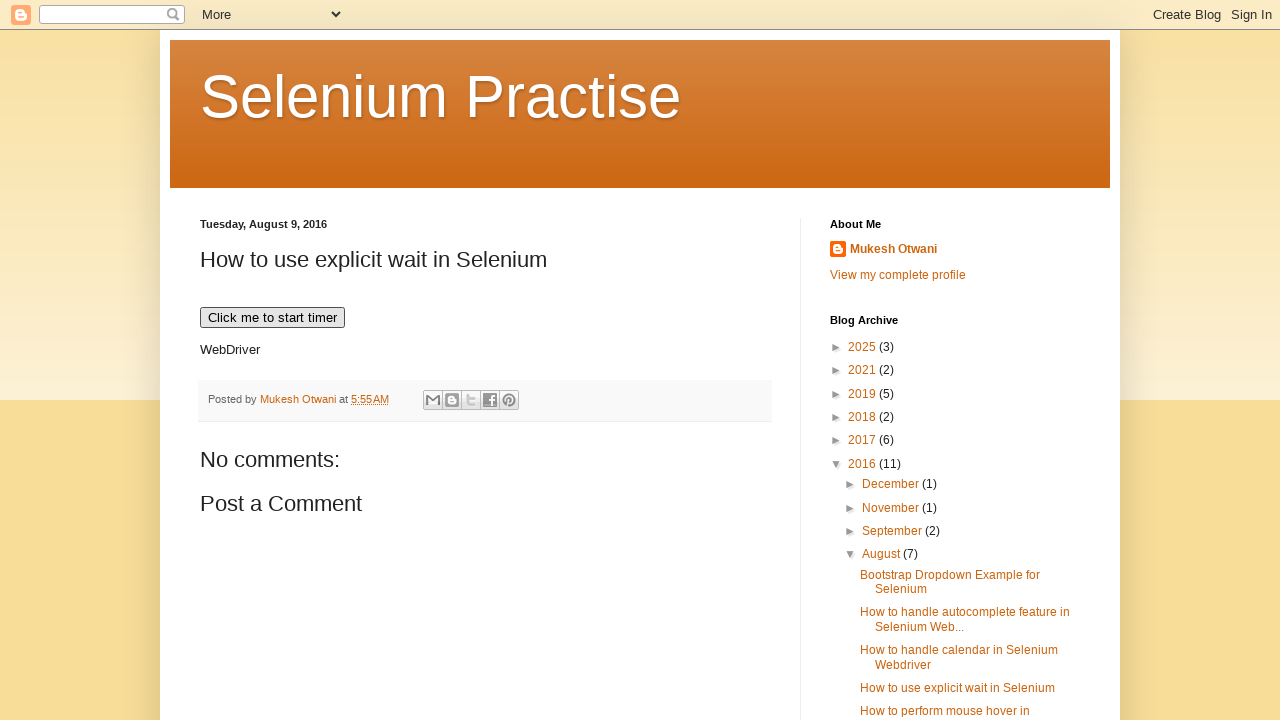

Verified WebDriver text content matches expected value
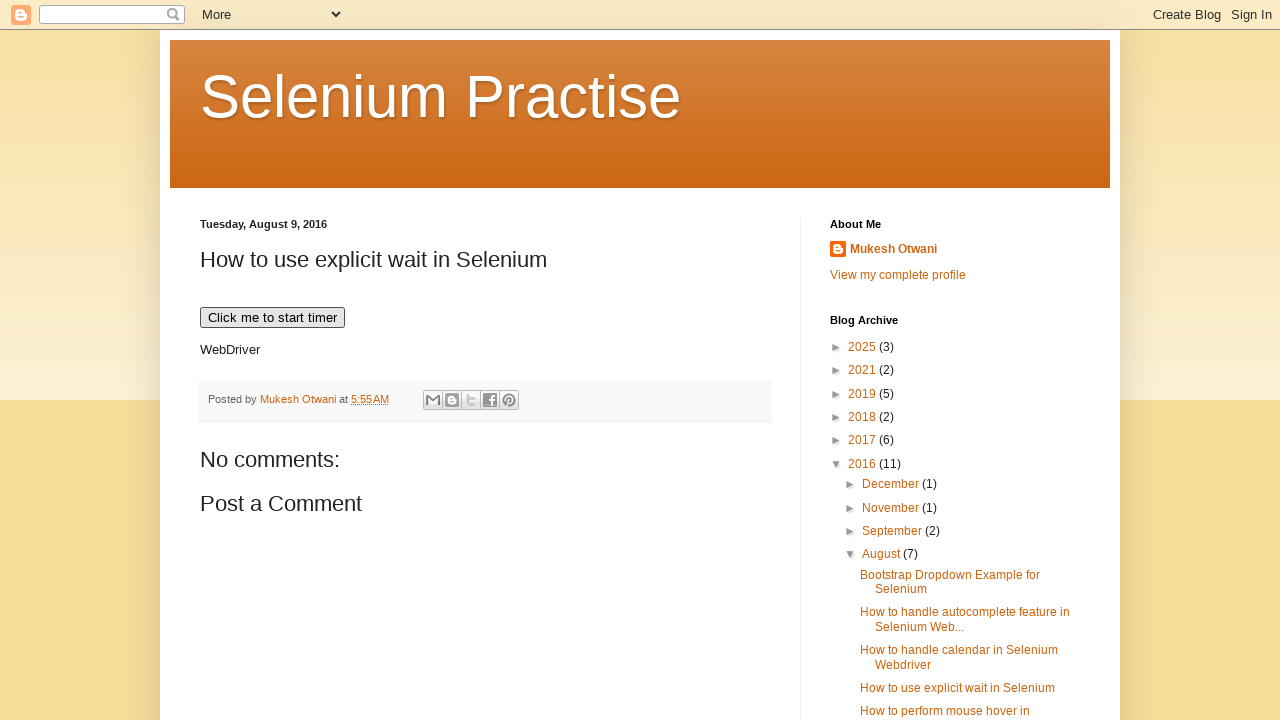

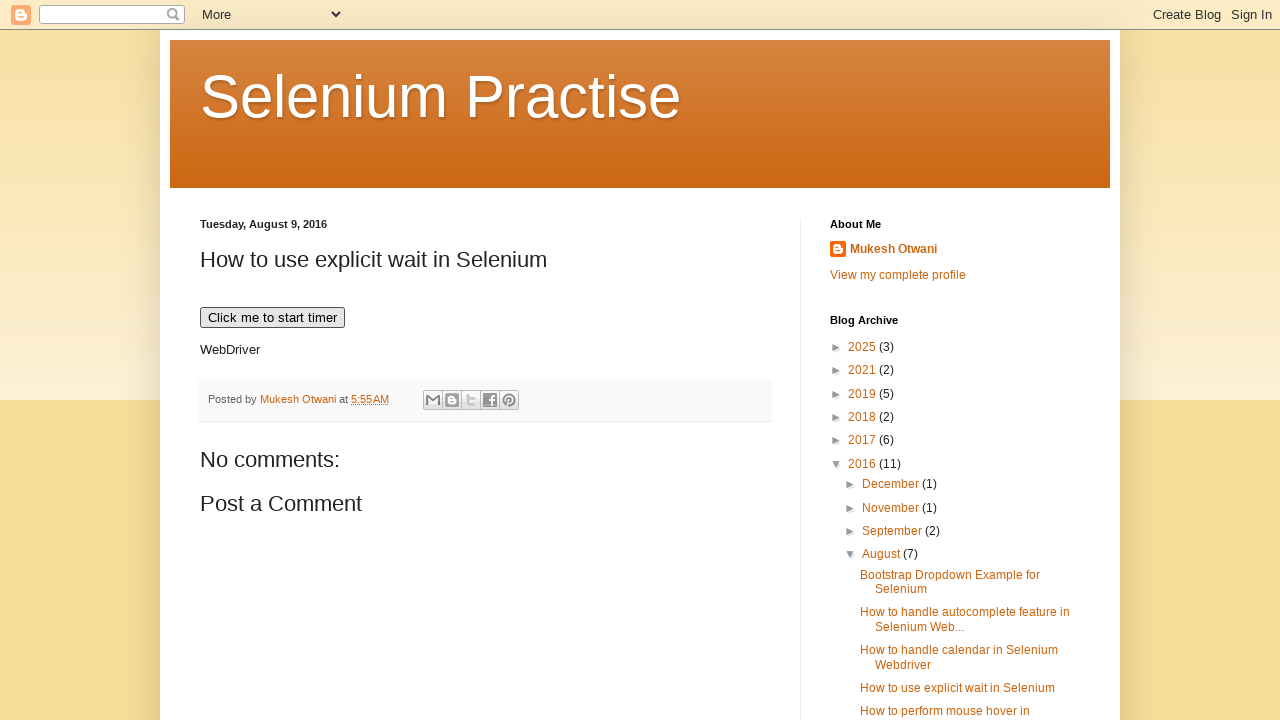